Navigates through a paginated table to find and select checkboxes for all rows containing "India"

Starting URL: https://selectorshub.com/xpath-practice-page/

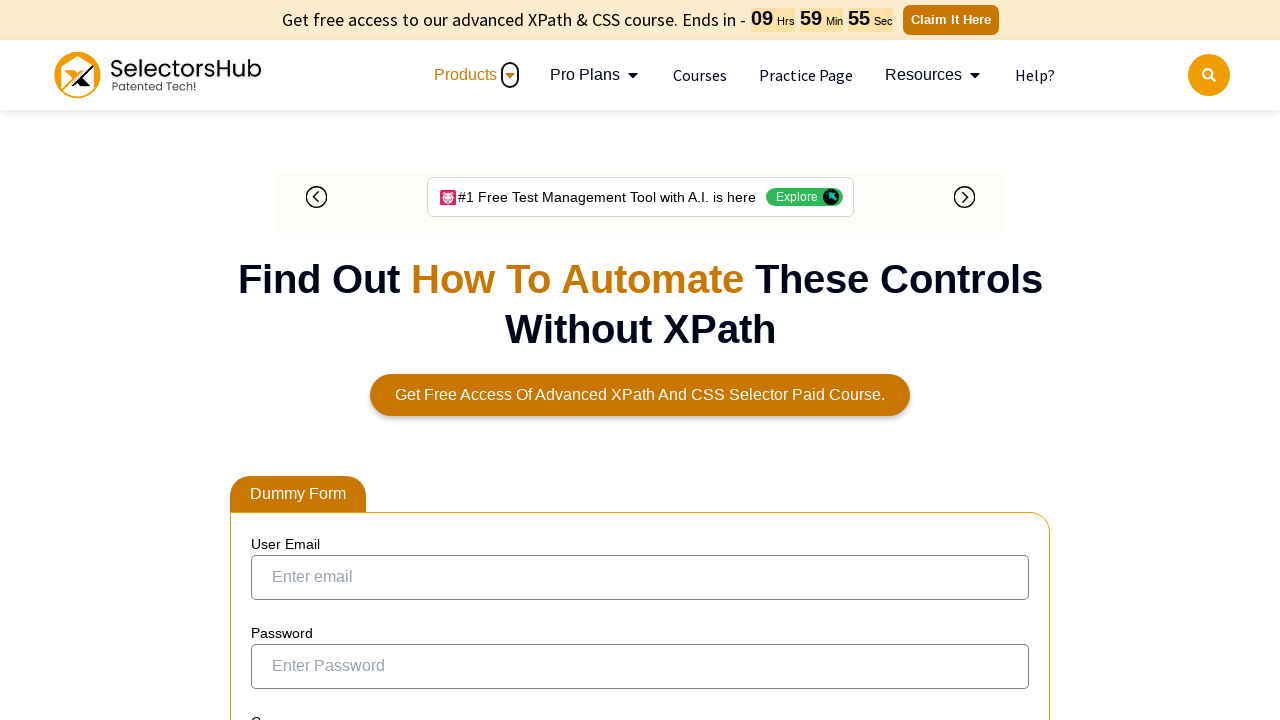

Waited for table to load
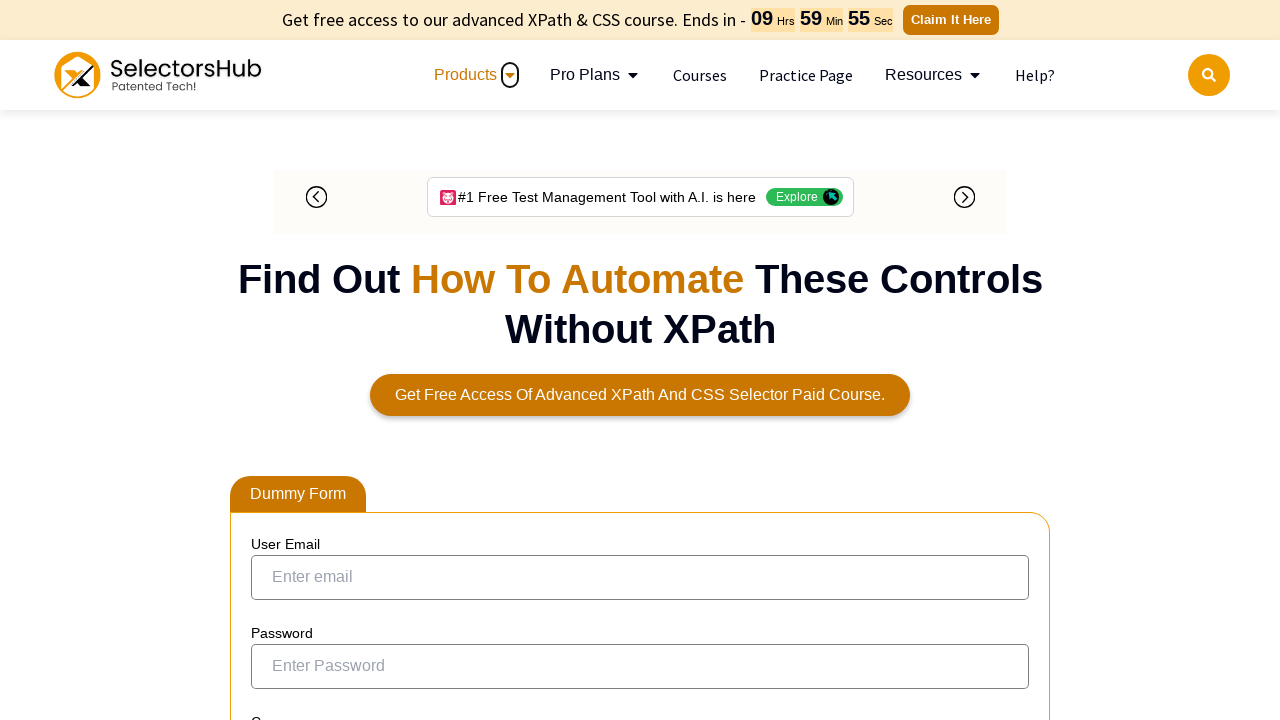

Located 8 'India' entries on current page
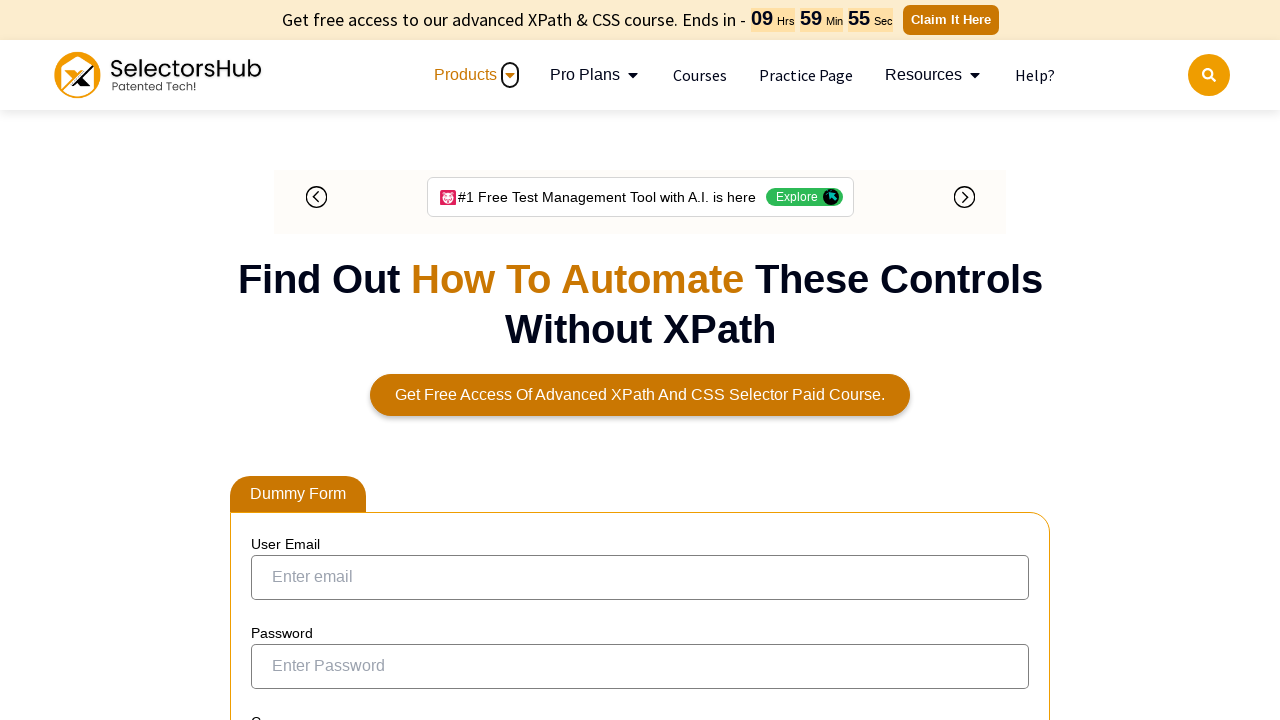

Located 8 checkboxes for India rows
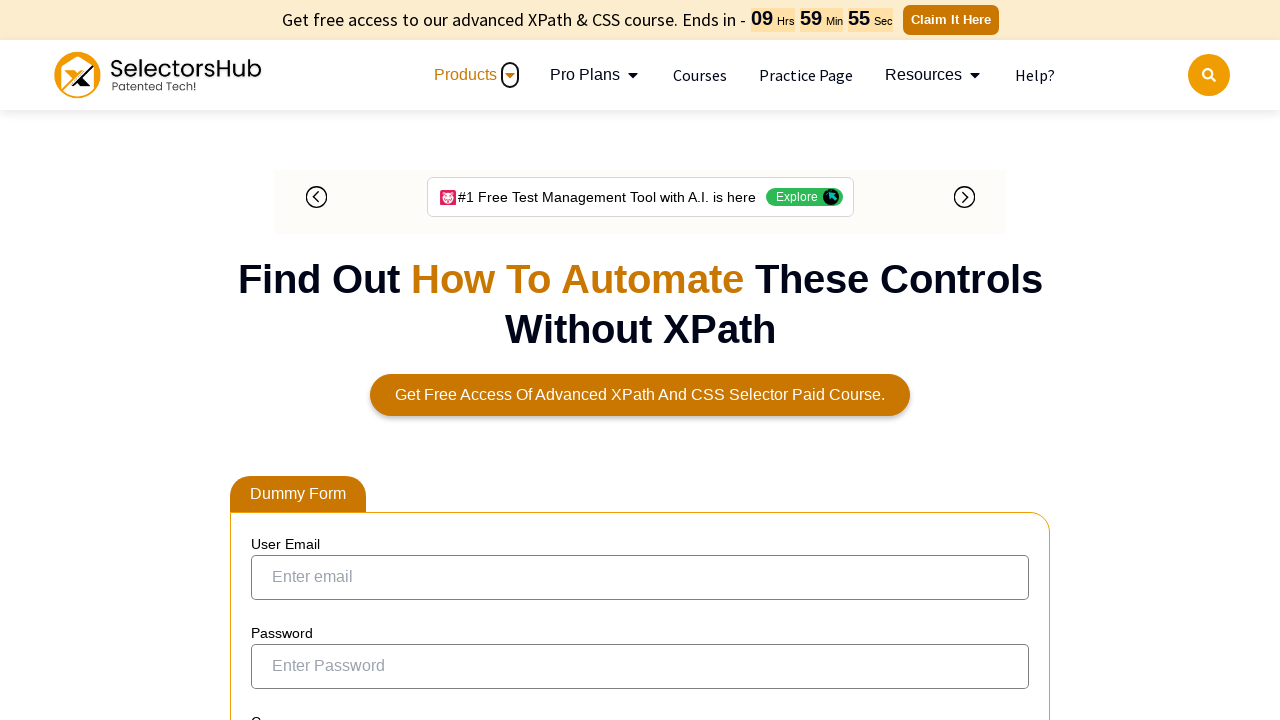

Clicked checkbox for India row at (266, 361) on xpath=//td[text()='India']/parent::tr//input[@type='checkbox'] >> nth=0
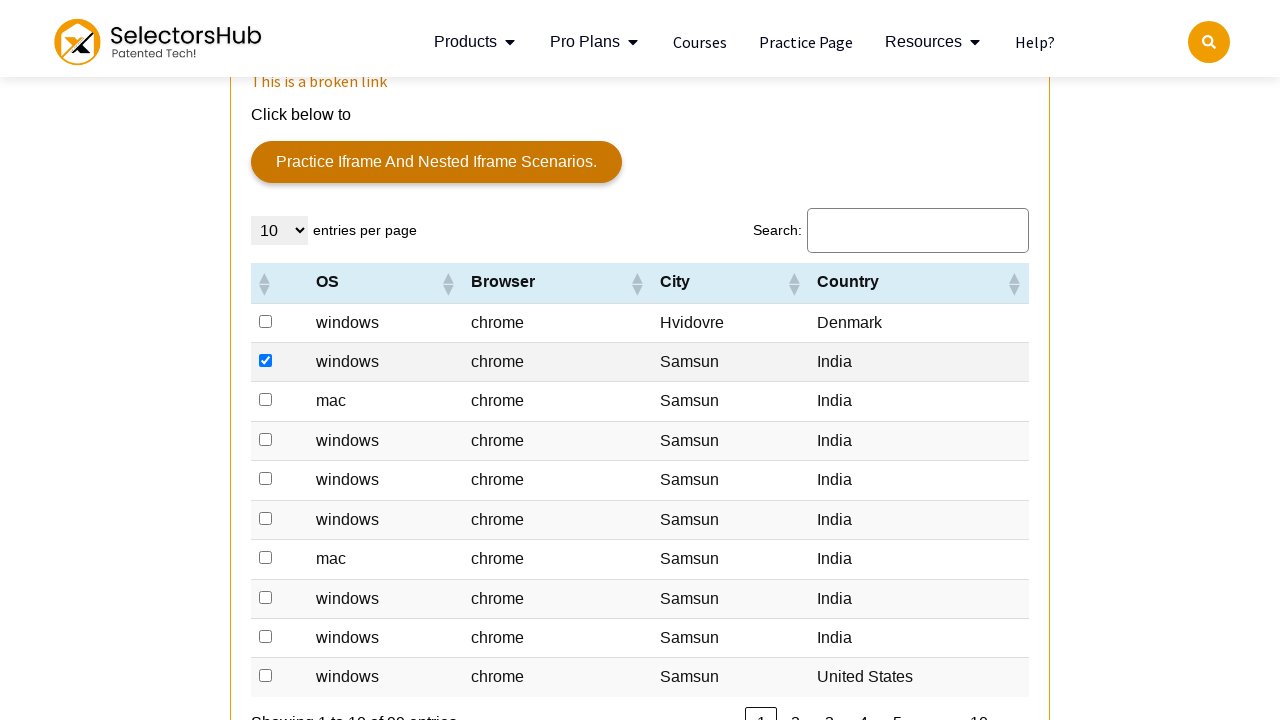

Waited 500ms for checkbox interaction to complete
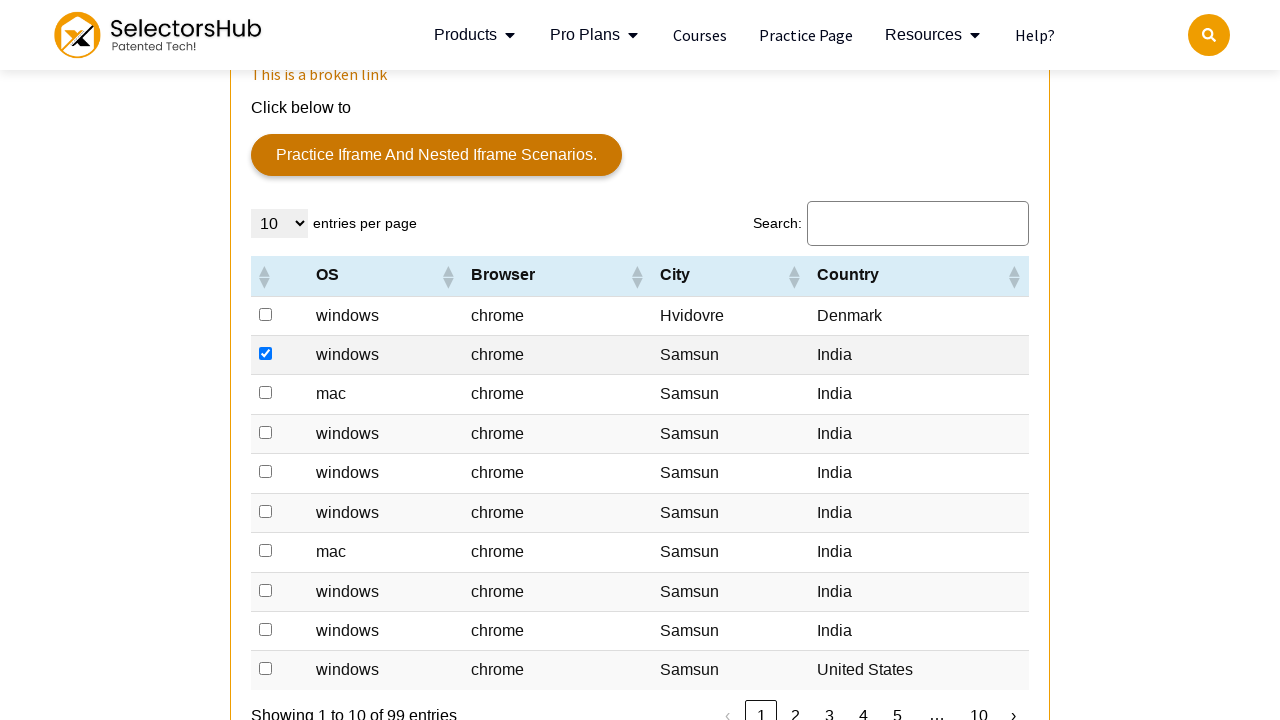

Clicked checkbox for India row at (266, 393) on xpath=//td[text()='India']/parent::tr//input[@type='checkbox'] >> nth=1
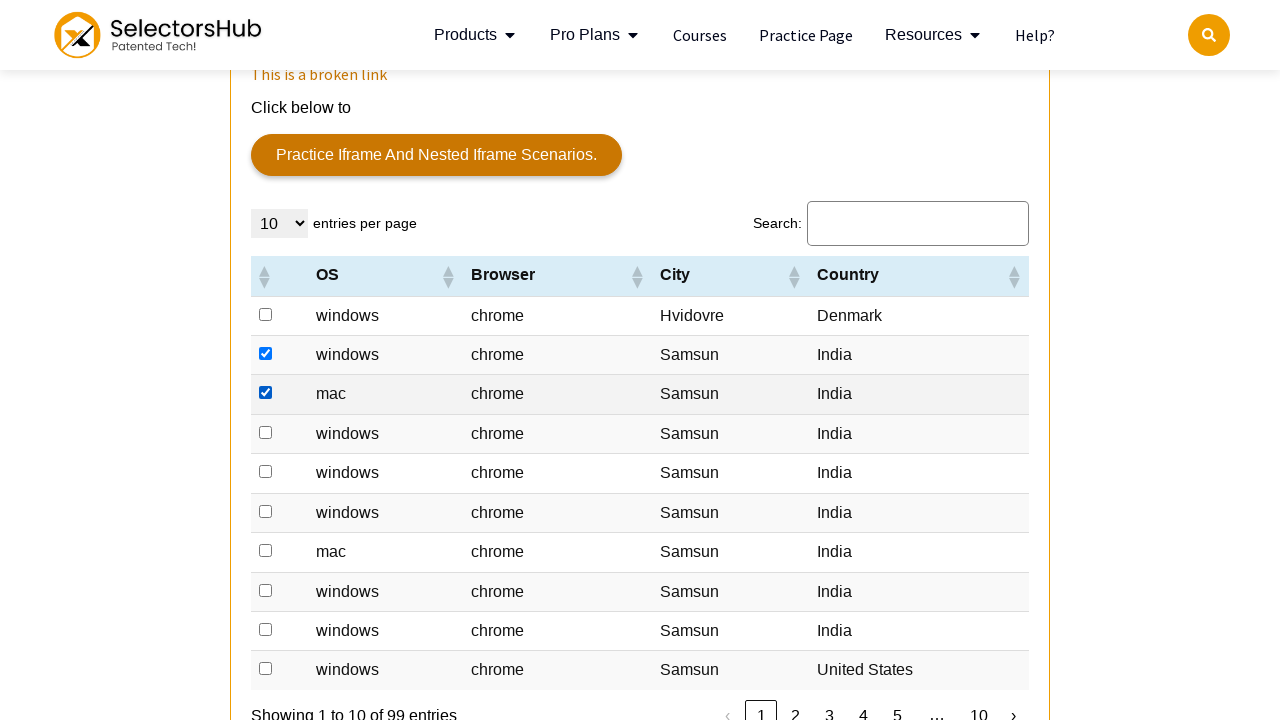

Waited 500ms for checkbox interaction to complete
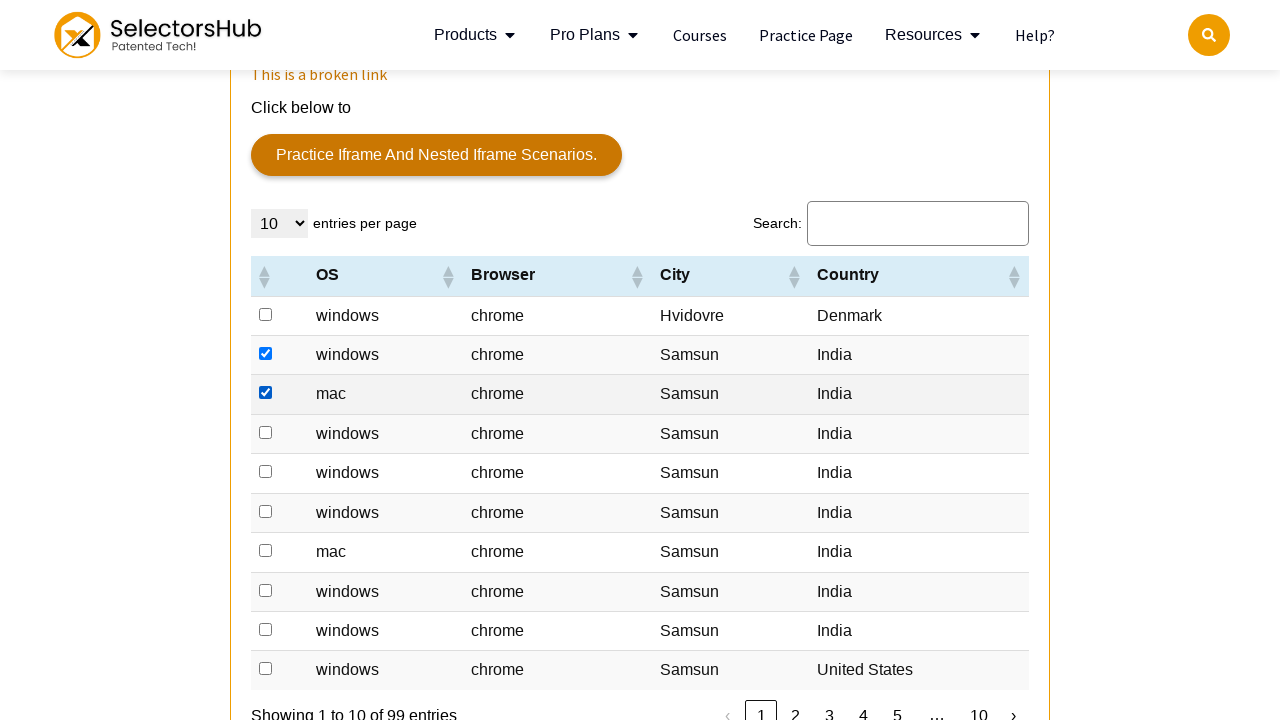

Clicked checkbox for India row at (266, 432) on xpath=//td[text()='India']/parent::tr//input[@type='checkbox'] >> nth=2
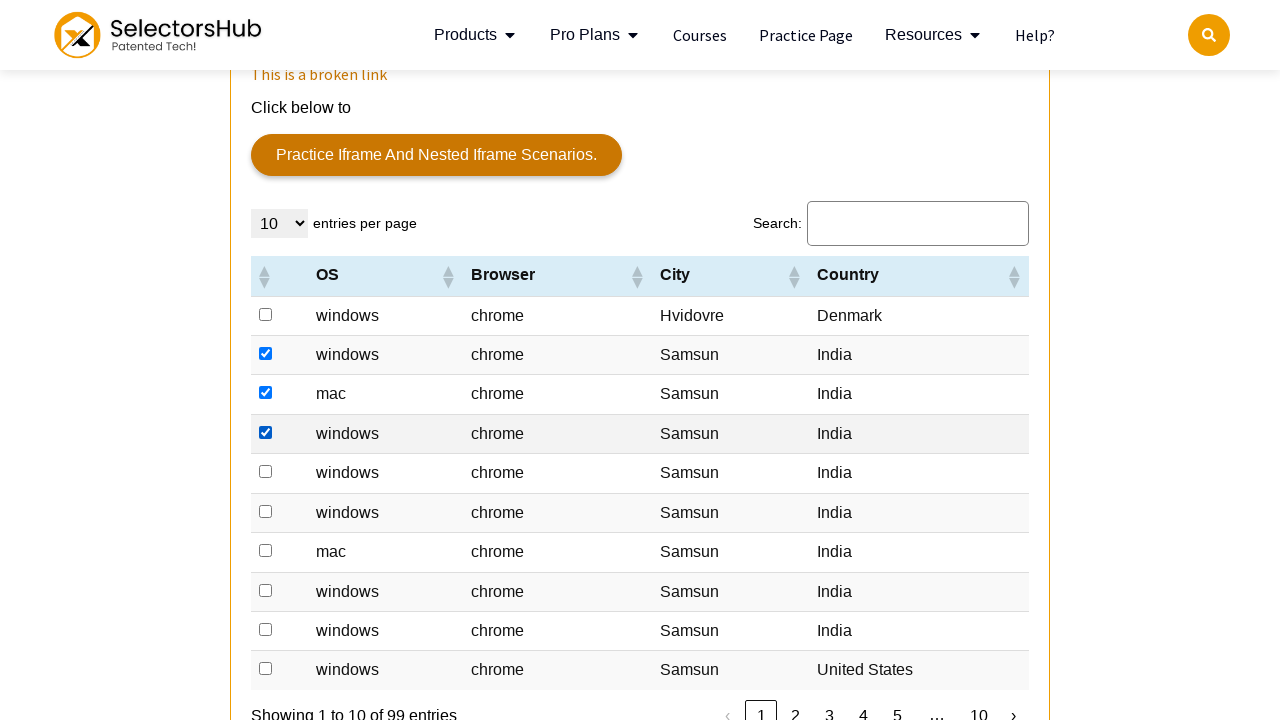

Waited 500ms for checkbox interaction to complete
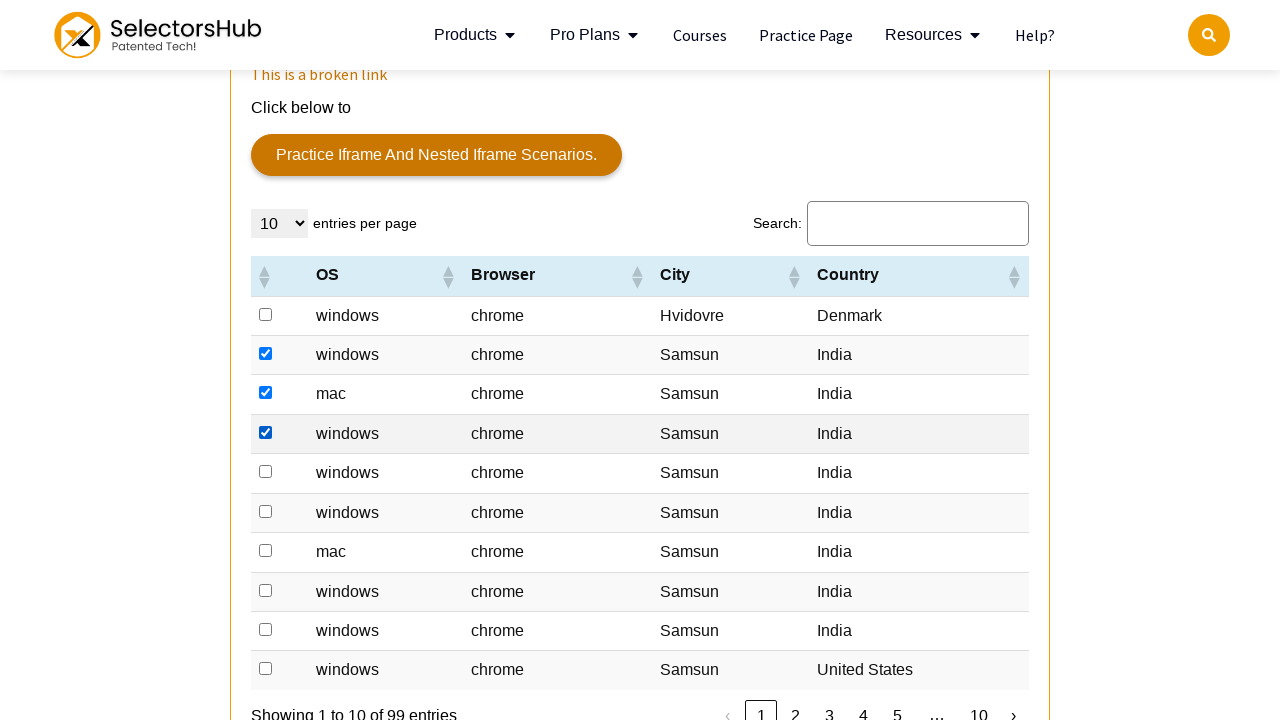

Clicked checkbox for India row at (266, 472) on xpath=//td[text()='India']/parent::tr//input[@type='checkbox'] >> nth=3
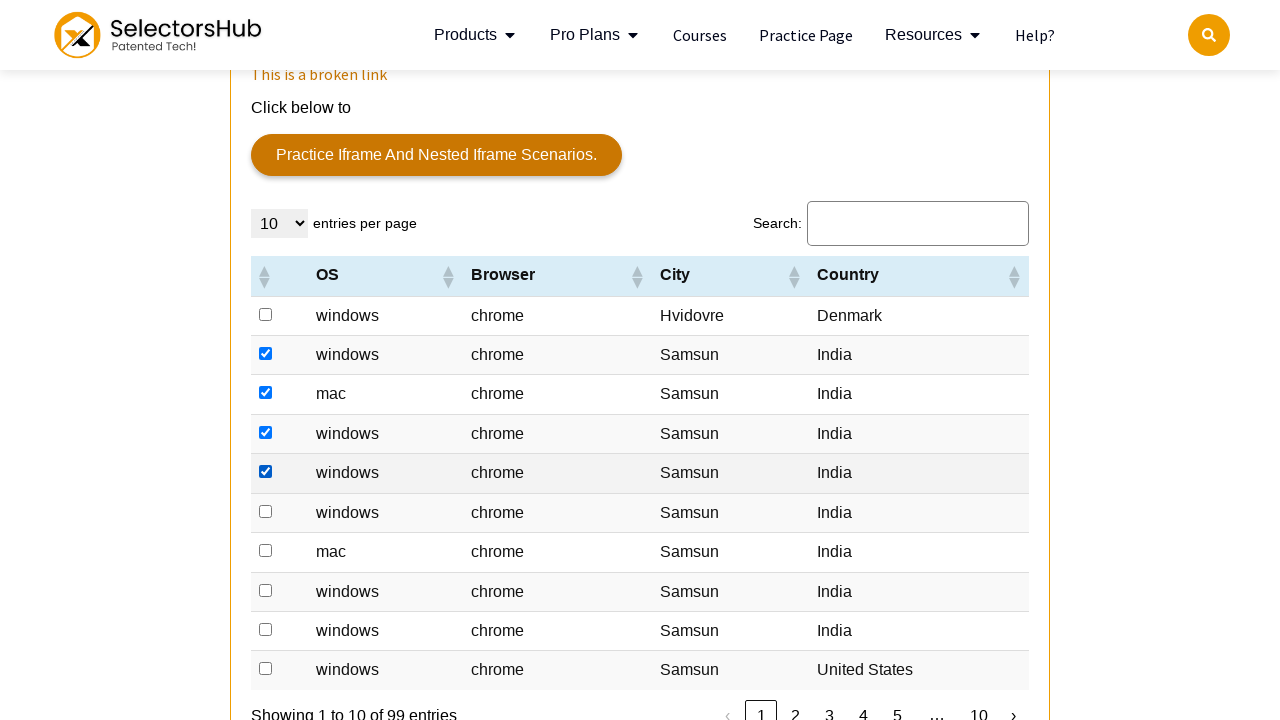

Waited 500ms for checkbox interaction to complete
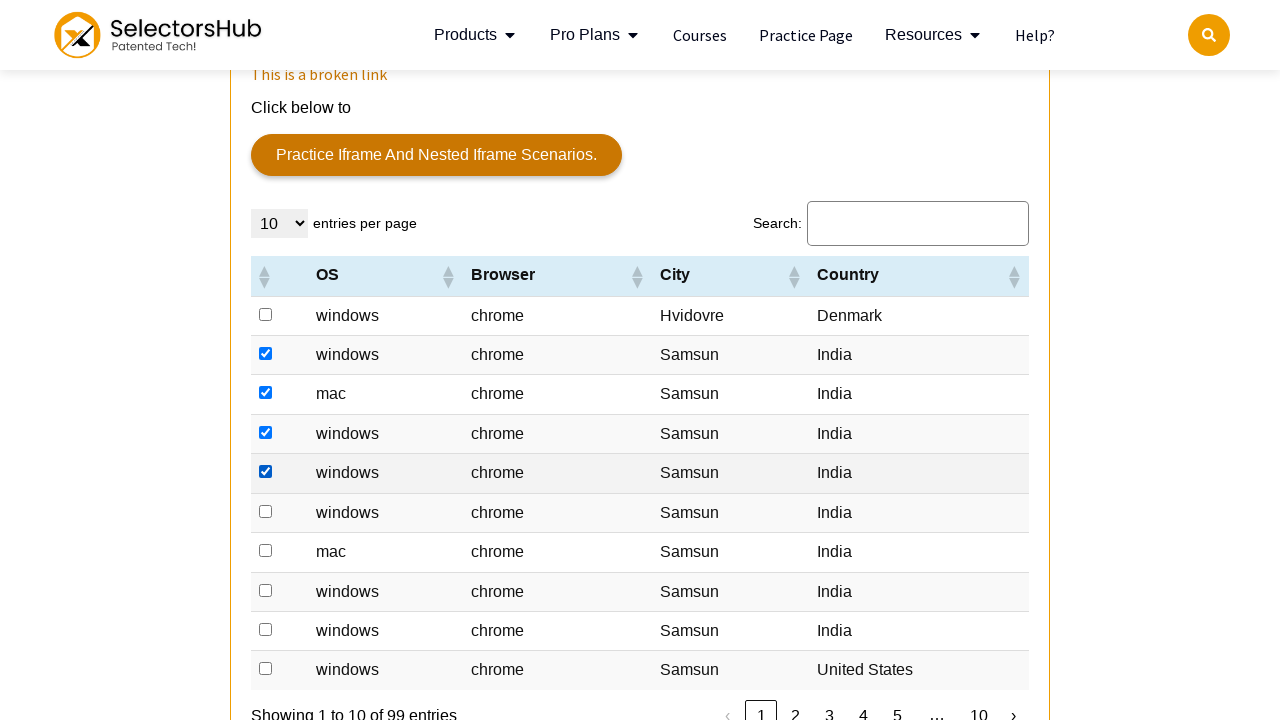

Clicked checkbox for India row at (266, 511) on xpath=//td[text()='India']/parent::tr//input[@type='checkbox'] >> nth=4
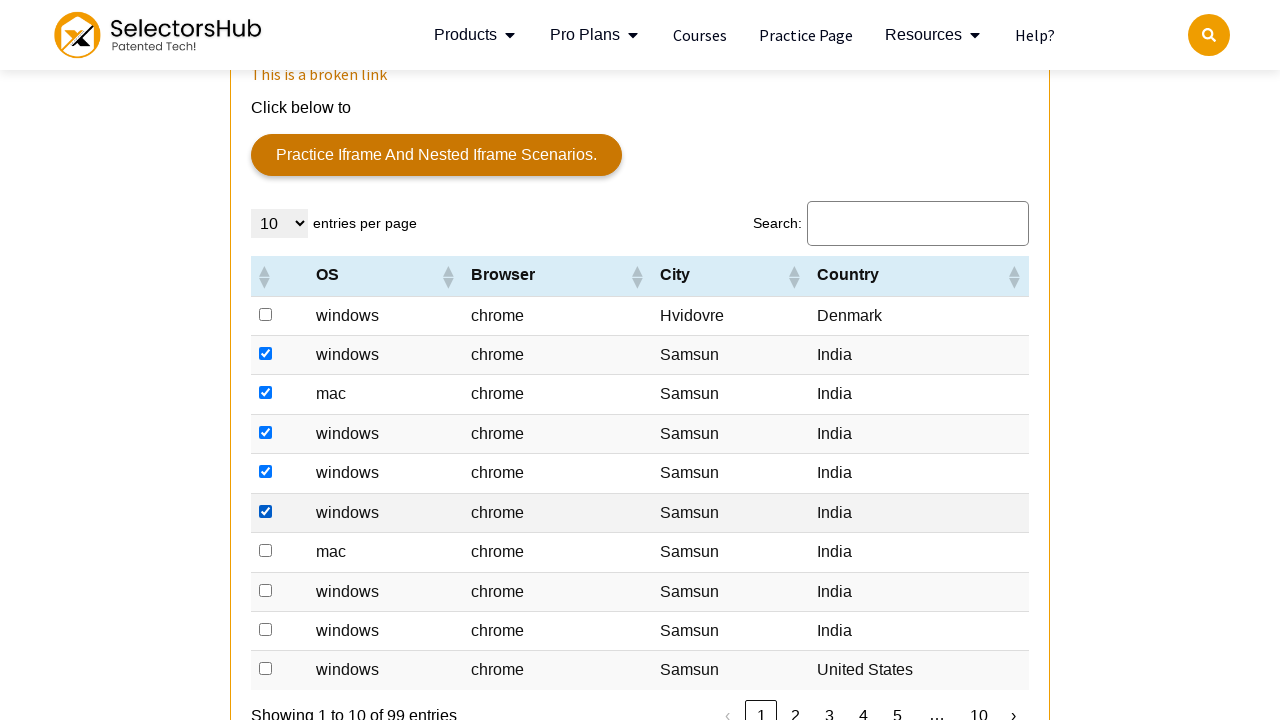

Waited 500ms for checkbox interaction to complete
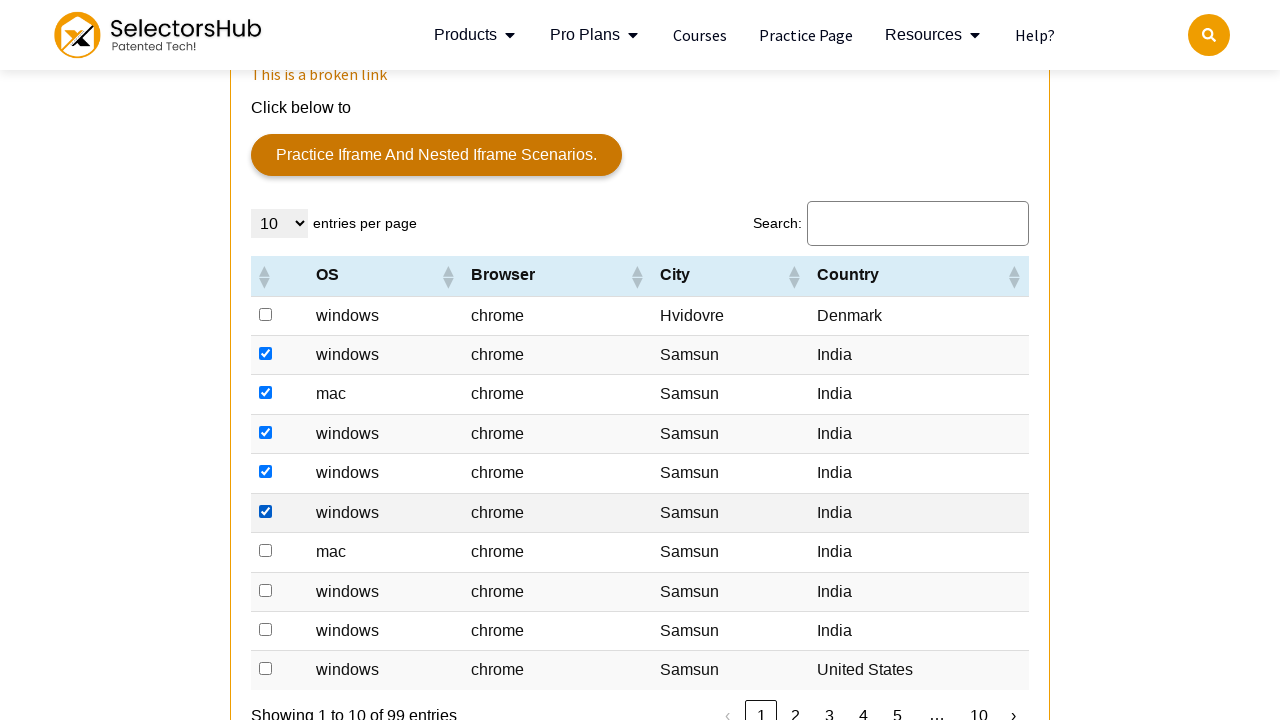

Clicked checkbox for India row at (266, 551) on xpath=//td[text()='India']/parent::tr//input[@type='checkbox'] >> nth=5
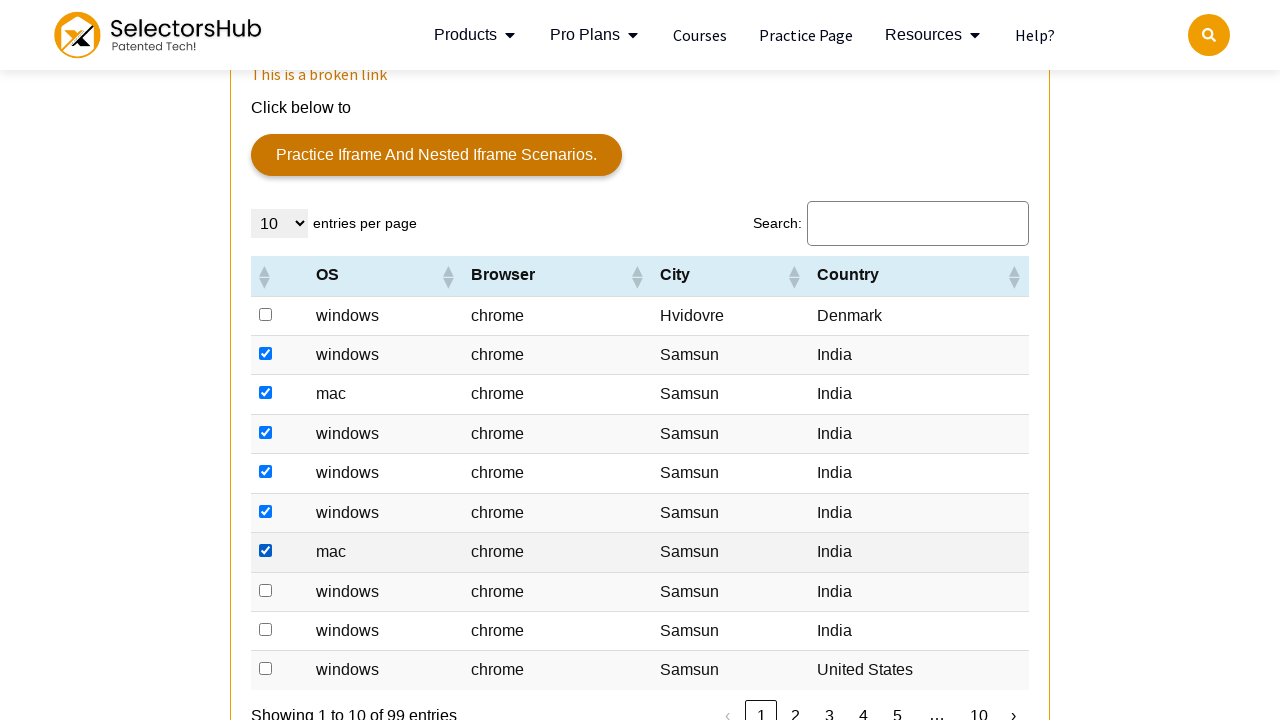

Waited 500ms for checkbox interaction to complete
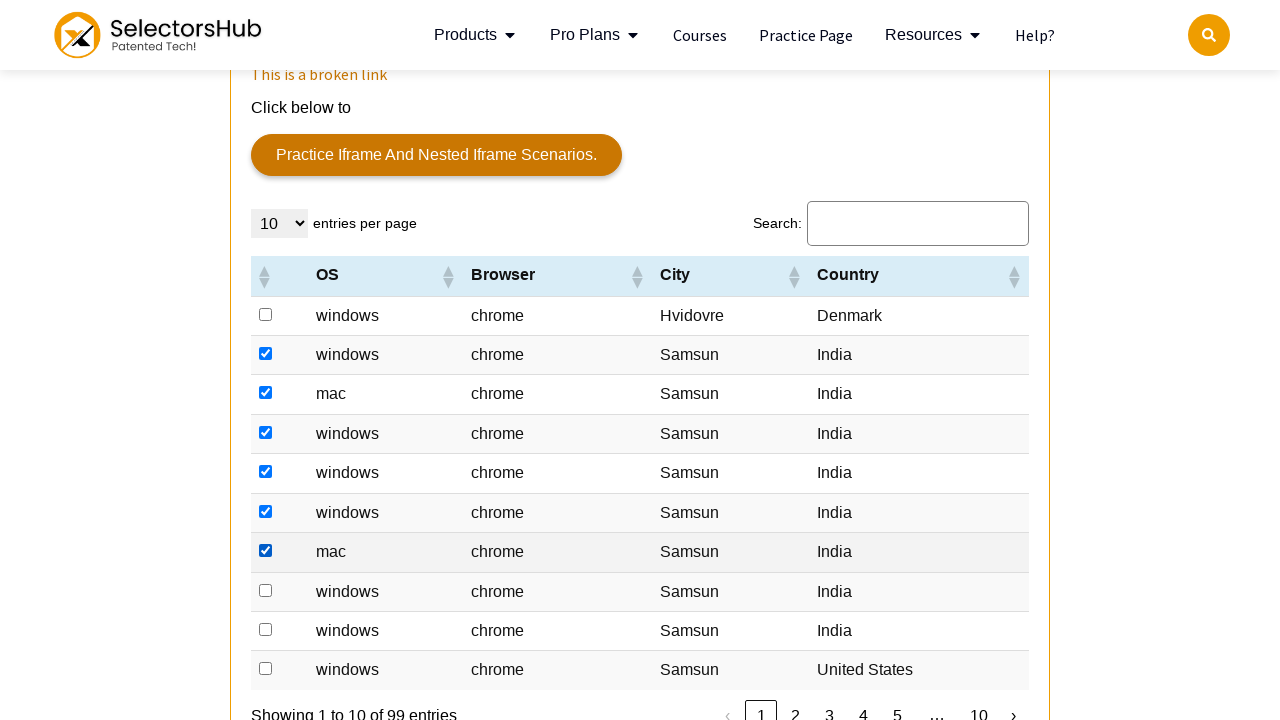

Clicked checkbox for India row at (266, 590) on xpath=//td[text()='India']/parent::tr//input[@type='checkbox'] >> nth=6
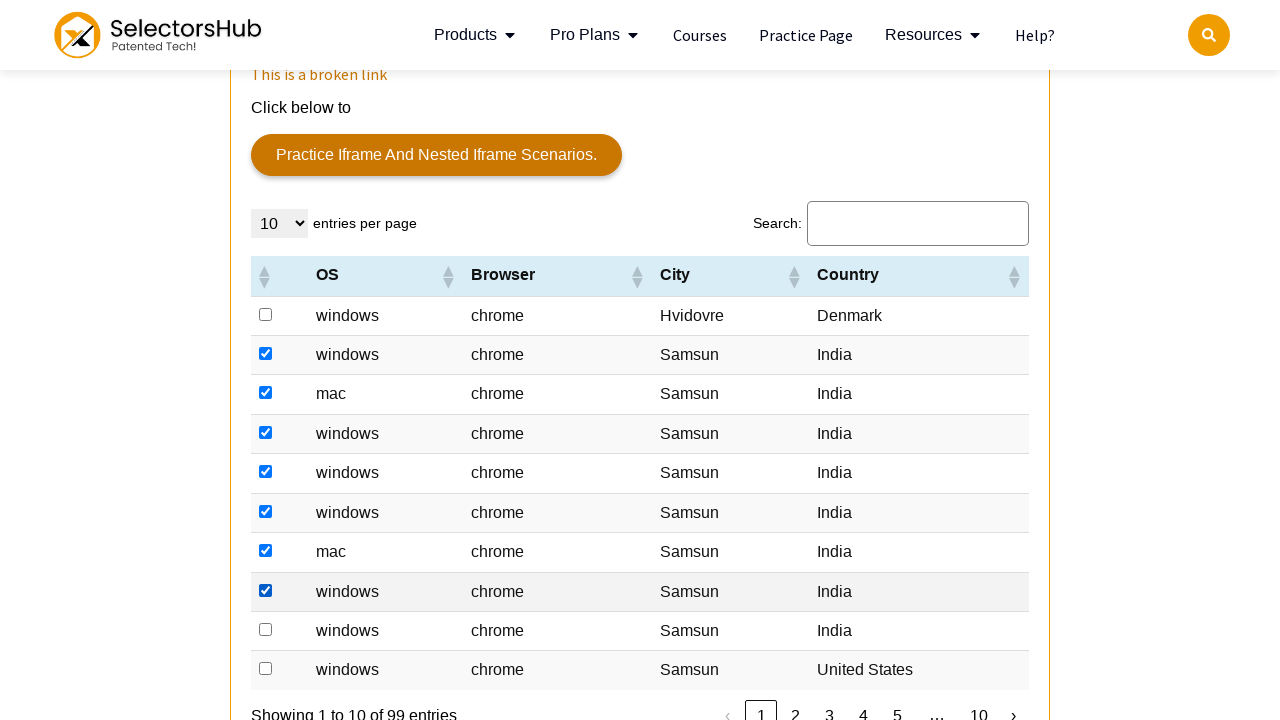

Waited 500ms for checkbox interaction to complete
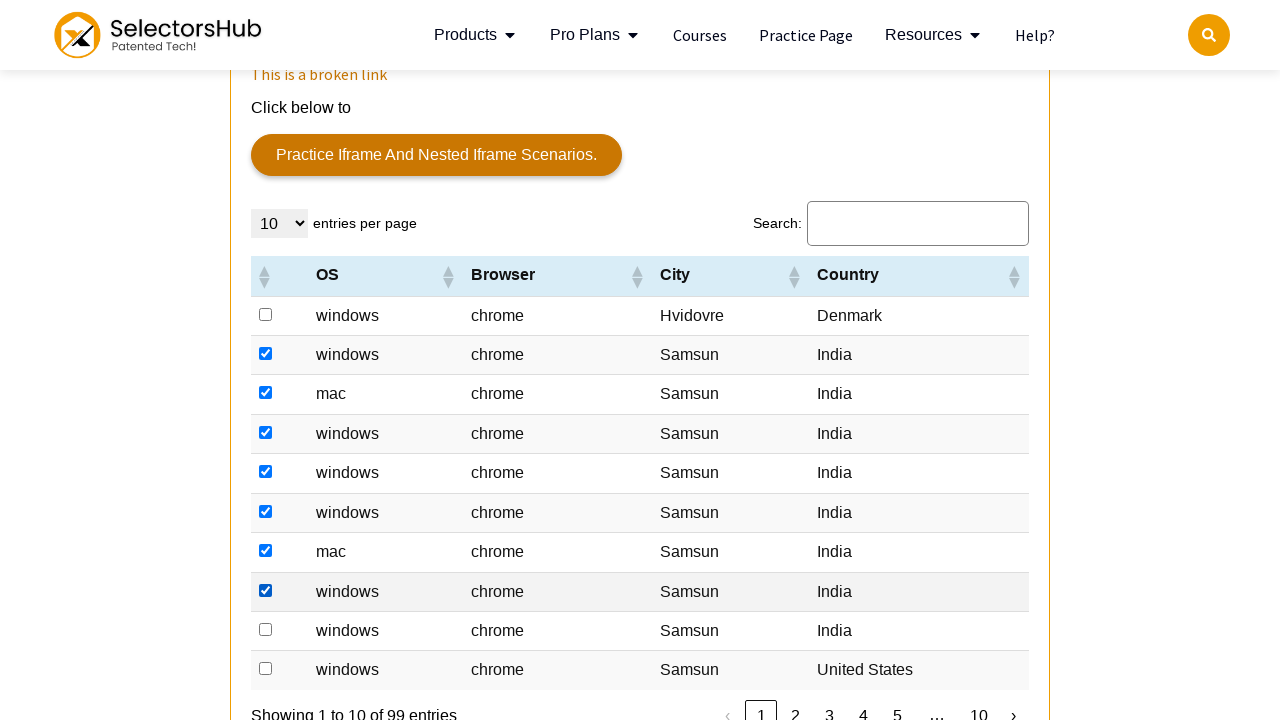

Clicked checkbox for India row at (266, 629) on xpath=//td[text()='India']/parent::tr//input[@type='checkbox'] >> nth=7
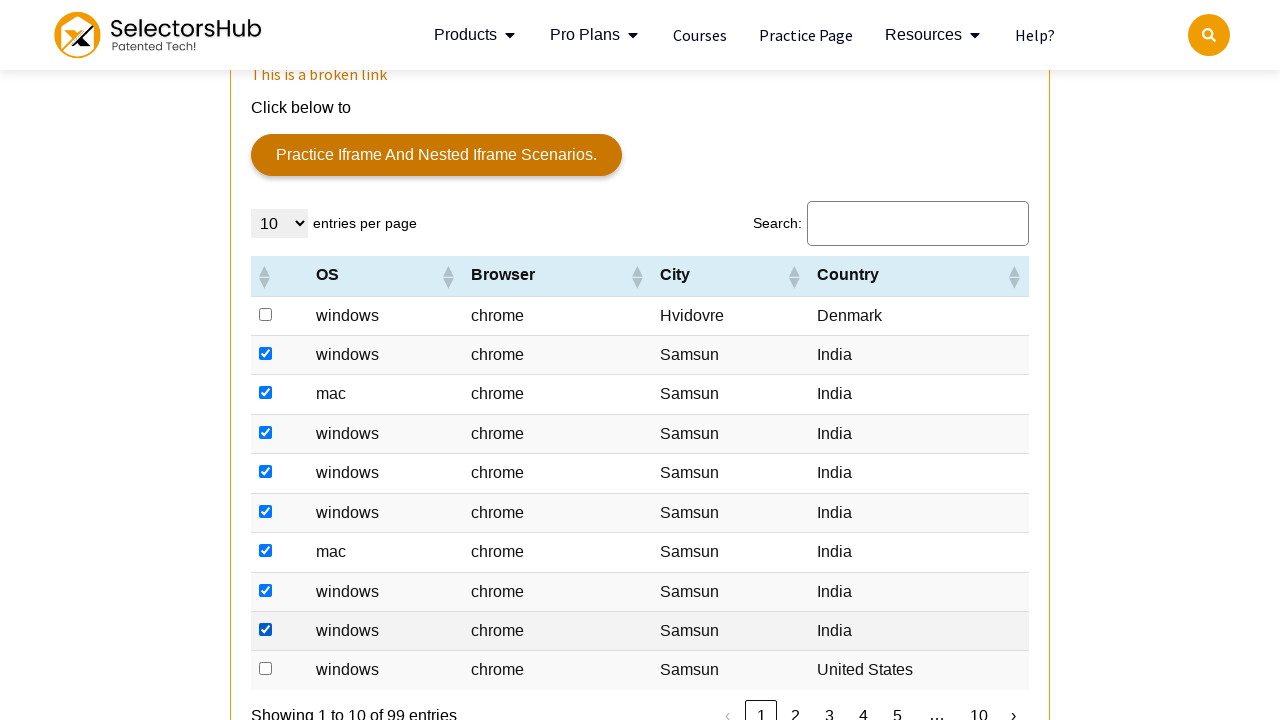

Waited 500ms for checkbox interaction to complete
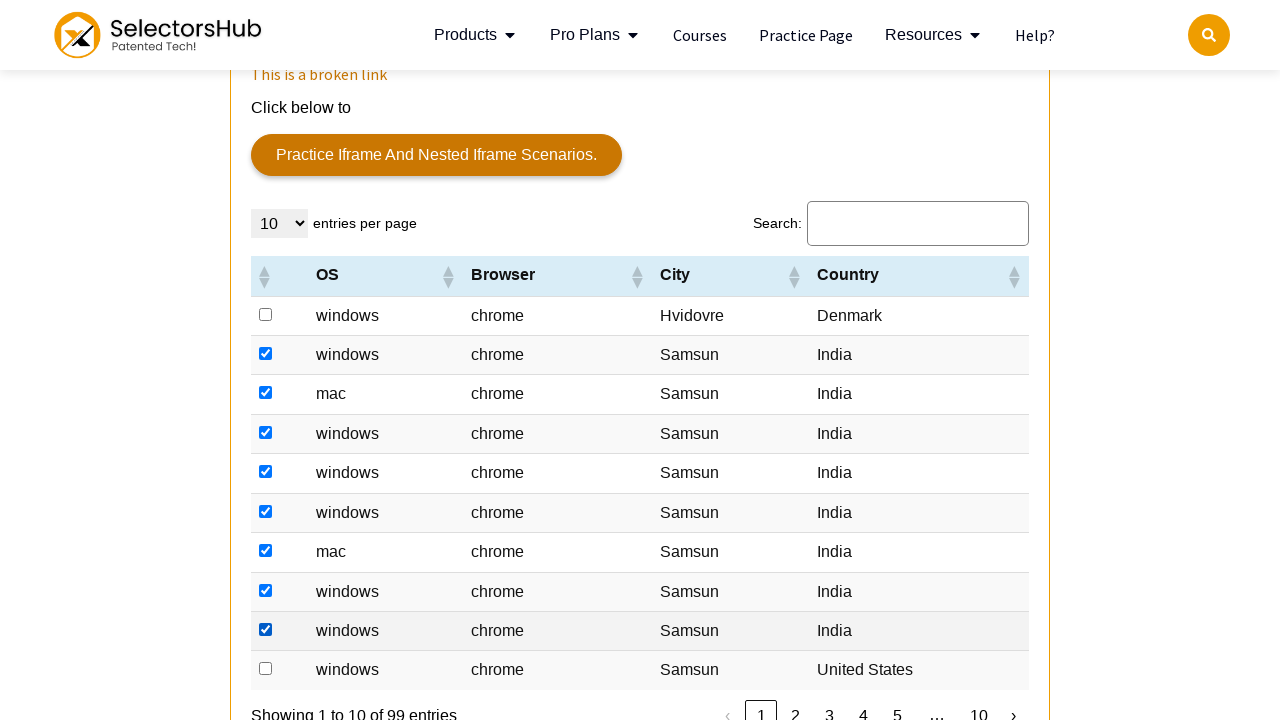

No more pages available or Next button is disabled - pagination complete
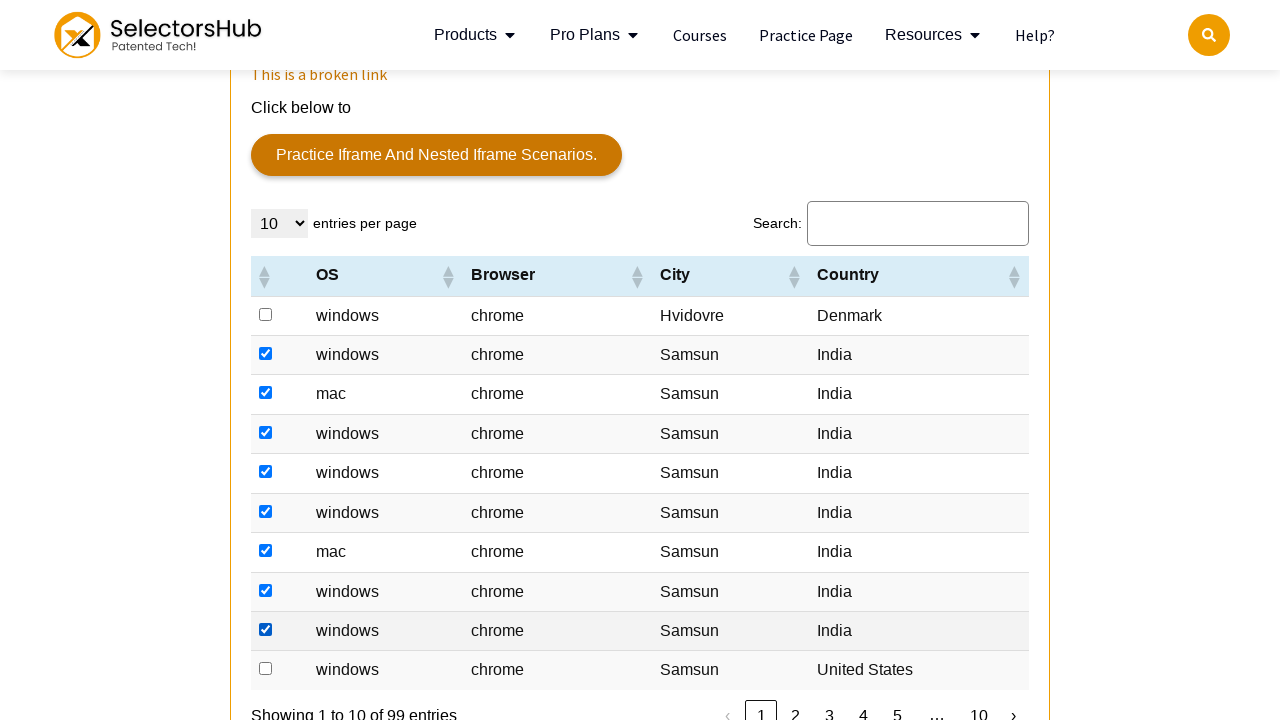

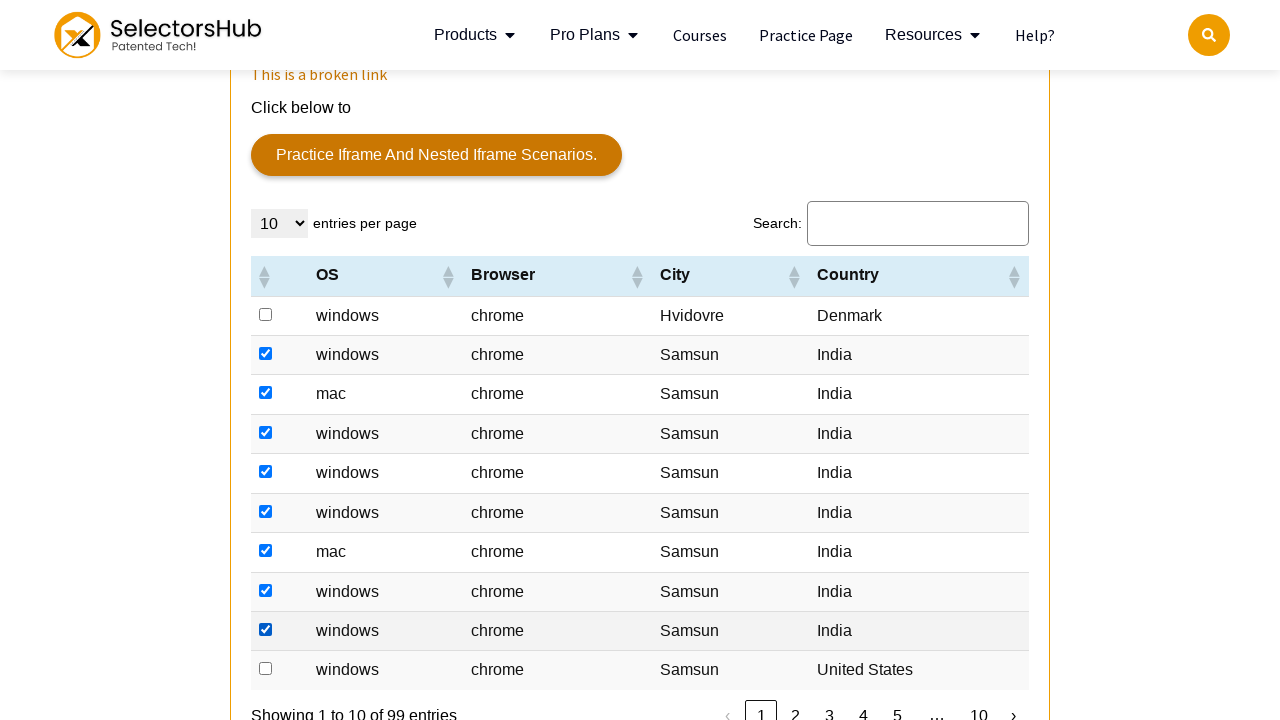